Navigates to Slashdot homepage and verifies that articles and images are present in the firehose list

Starting URL: https://slashdot.org/

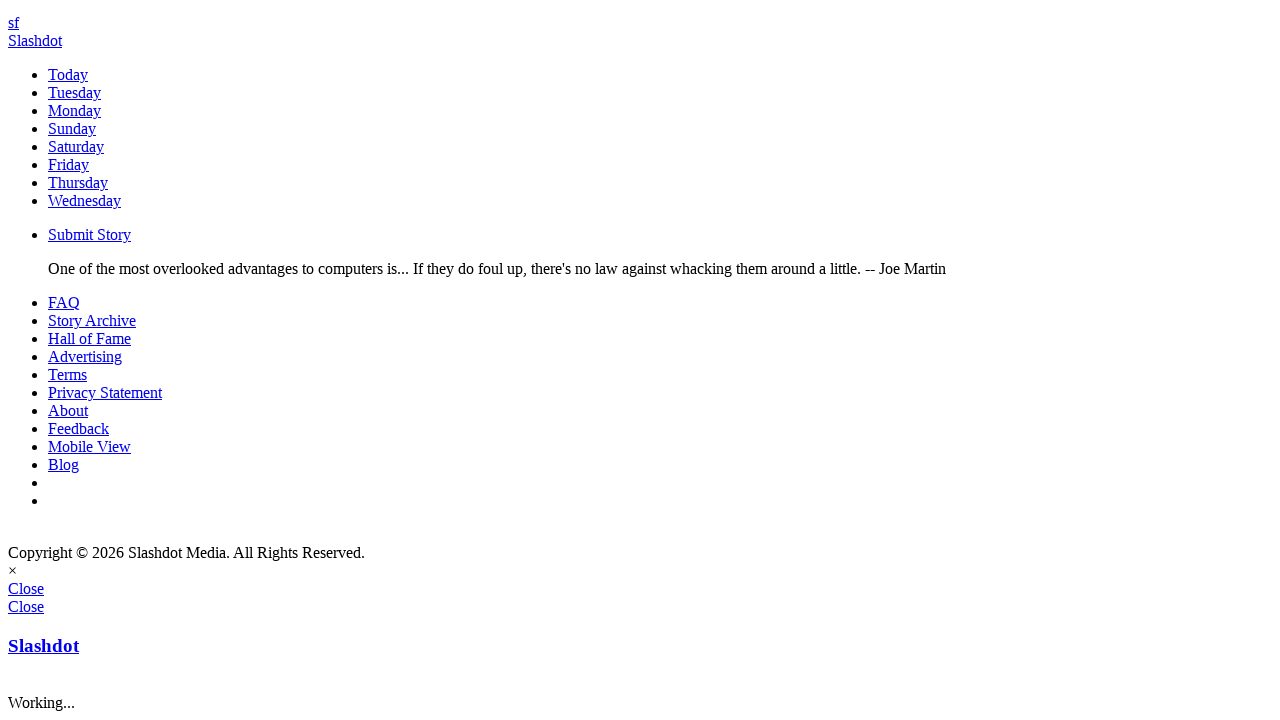

Navigated to Slashdot homepage
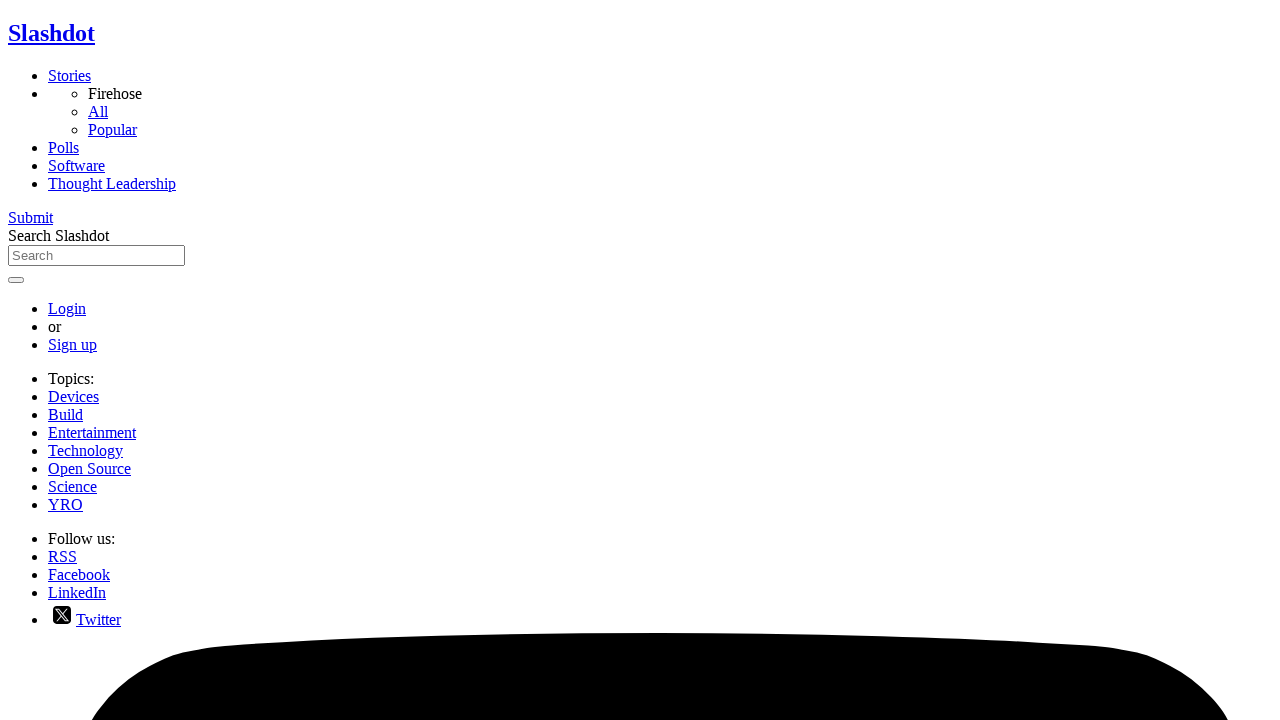

Firehose list loaded
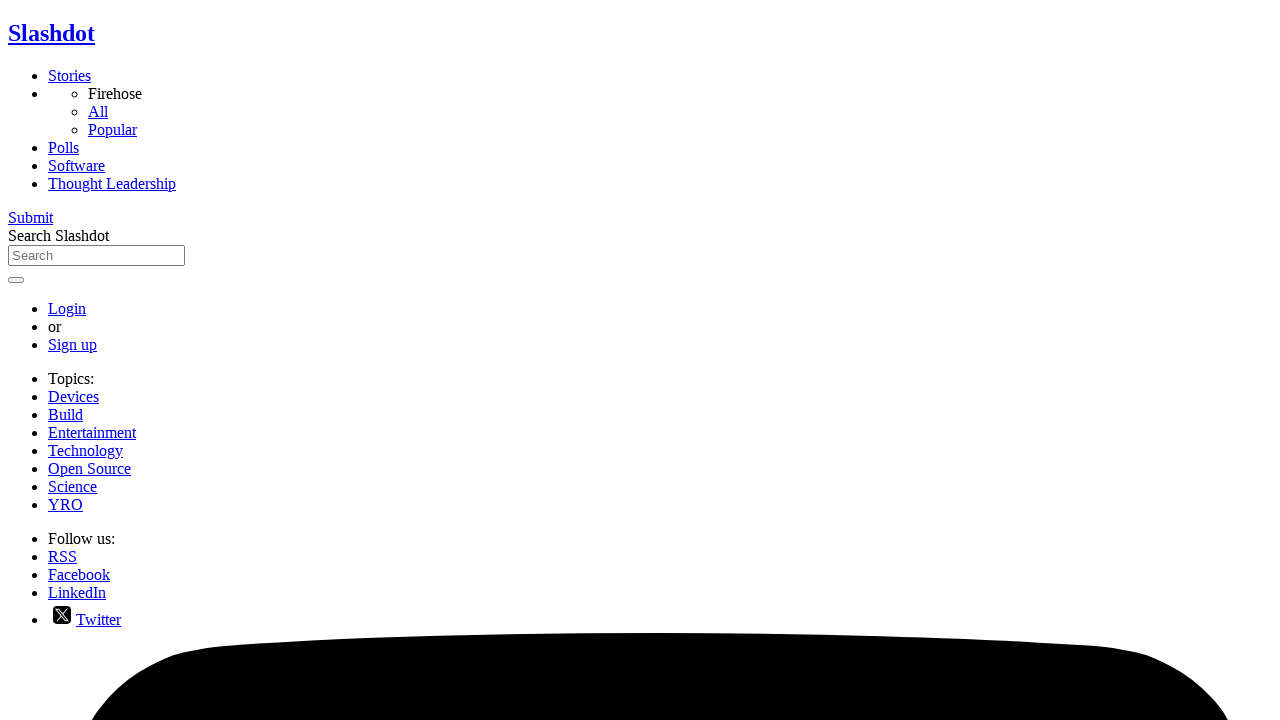

Articles present in firehose list
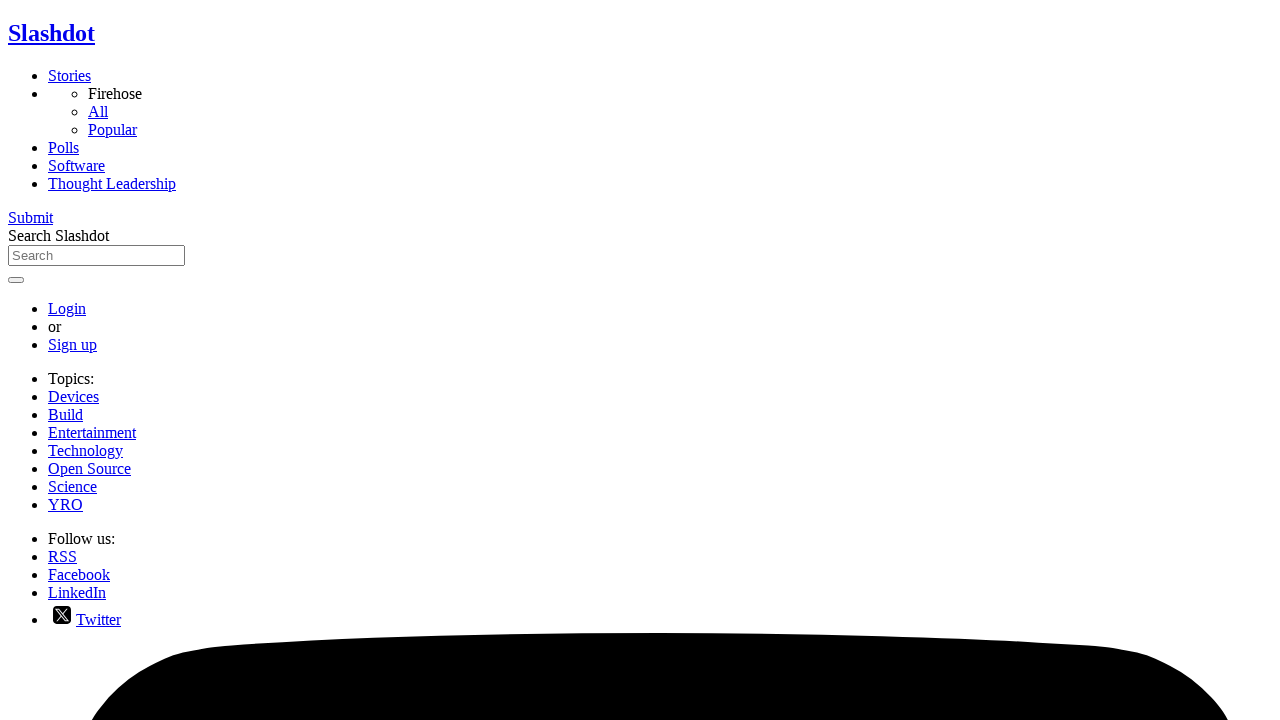

Images present in articles
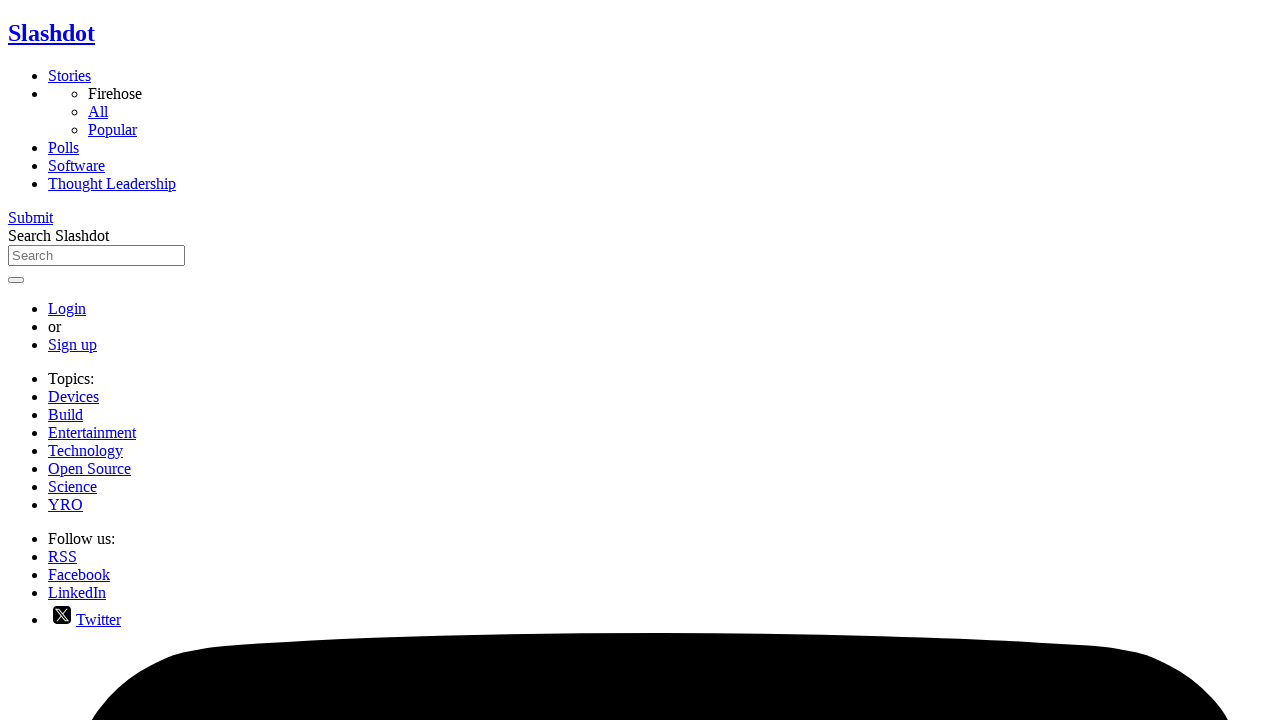

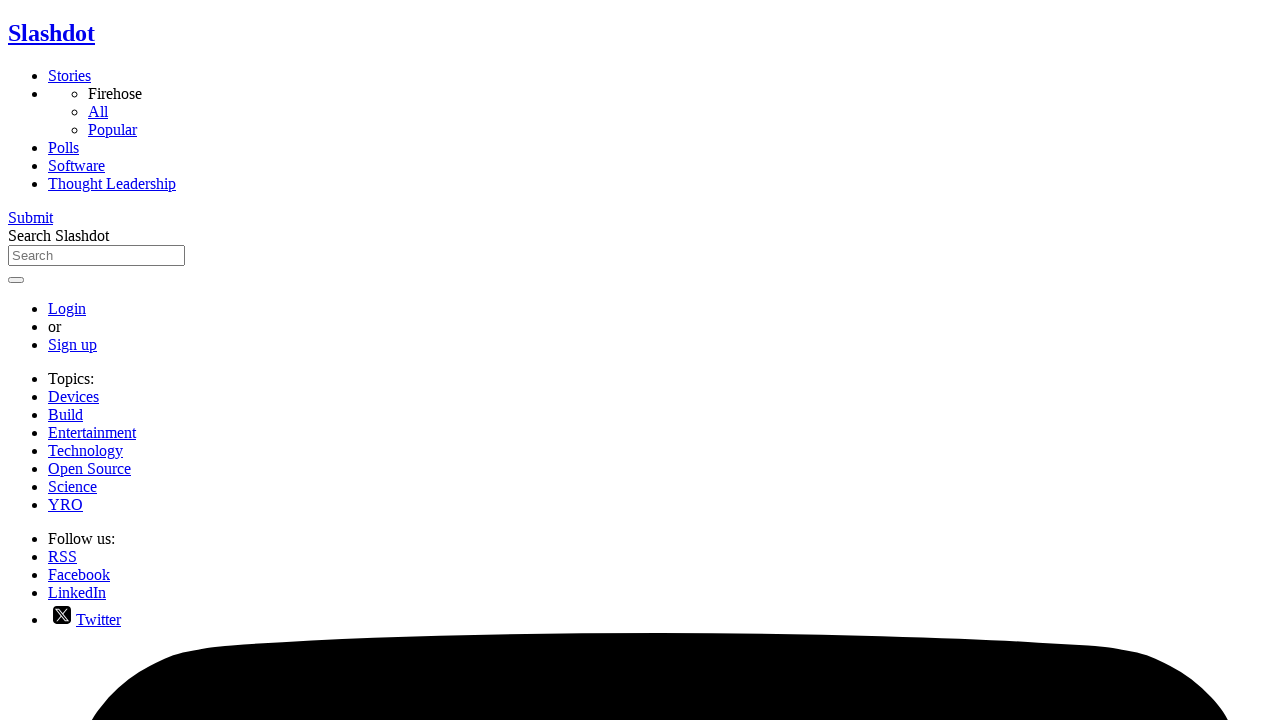